Tests scrolling functionality by navigating to the Selenium website and scrolling to the News section element on the page.

Starting URL: https://www.selenium.dev/

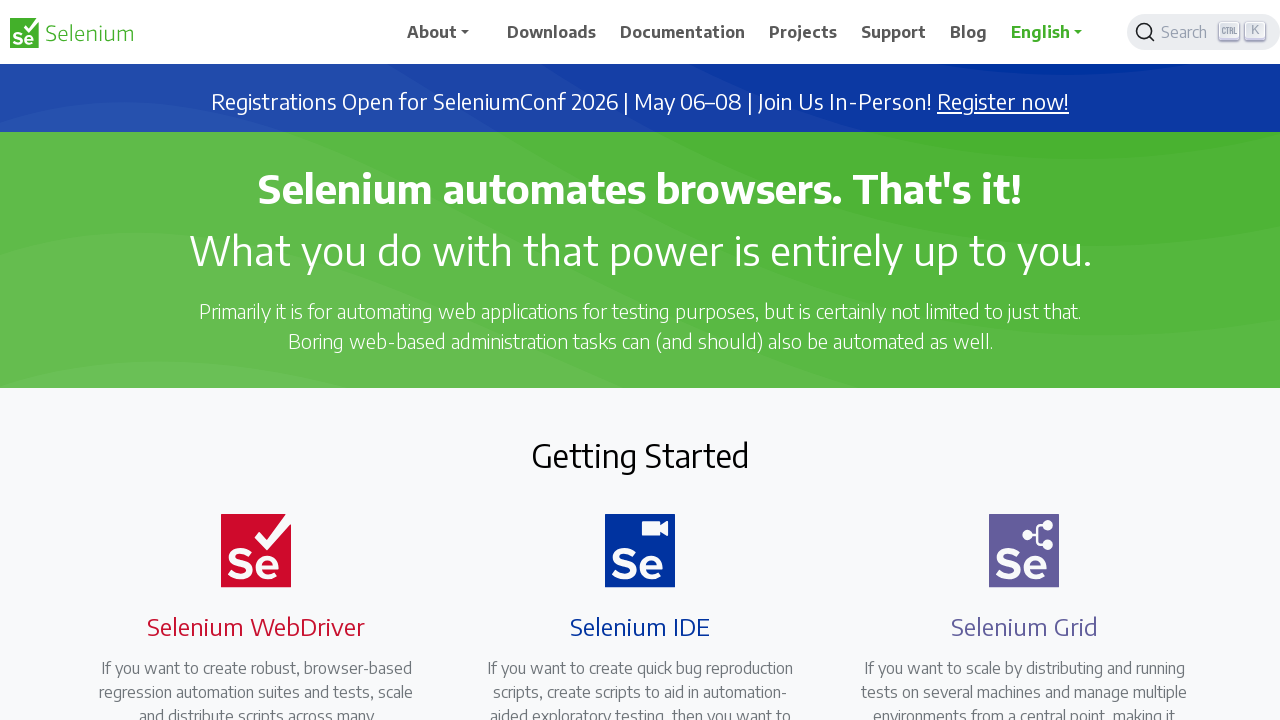

Located News heading element on the page
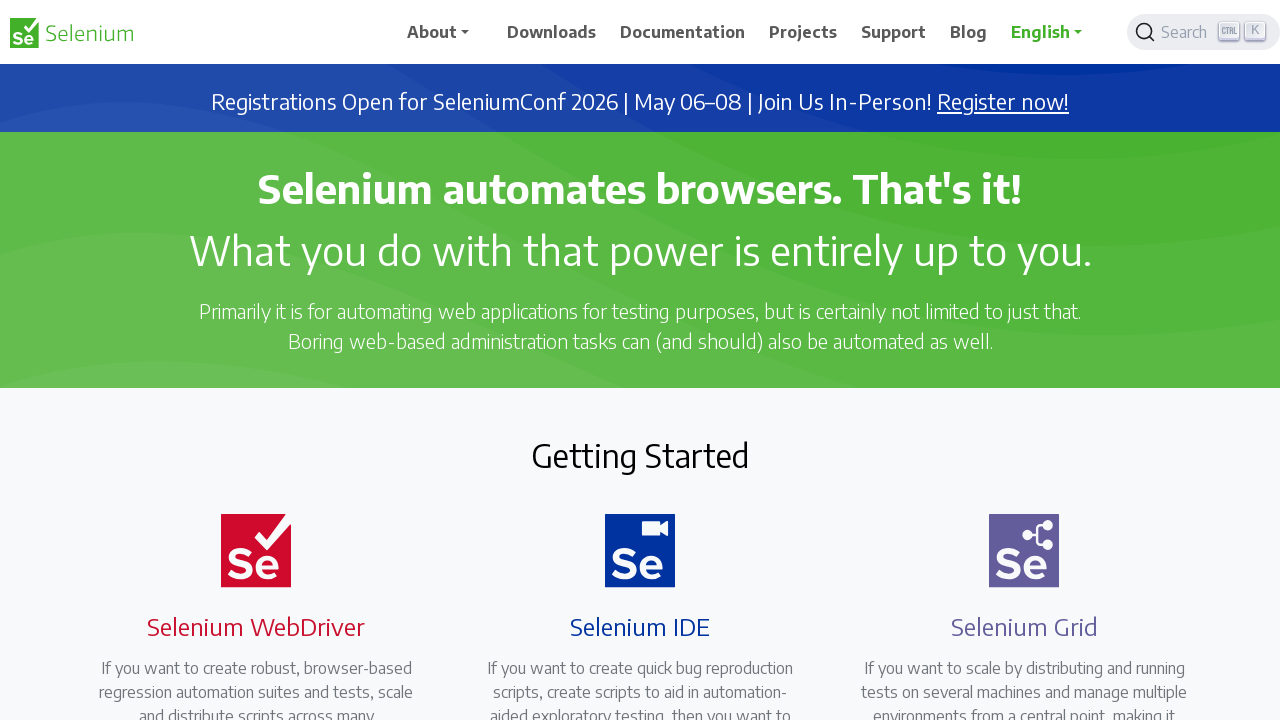

Scrolled to News section element
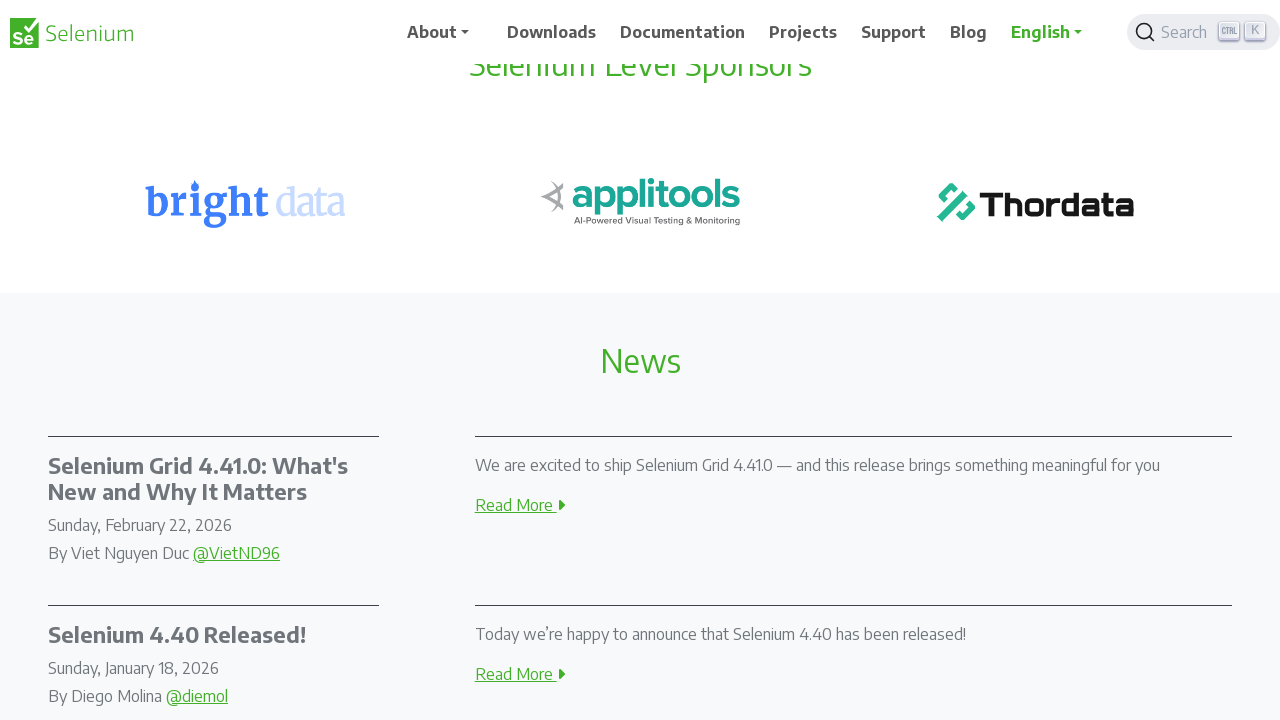

Waited 1 second for scroll animation to complete
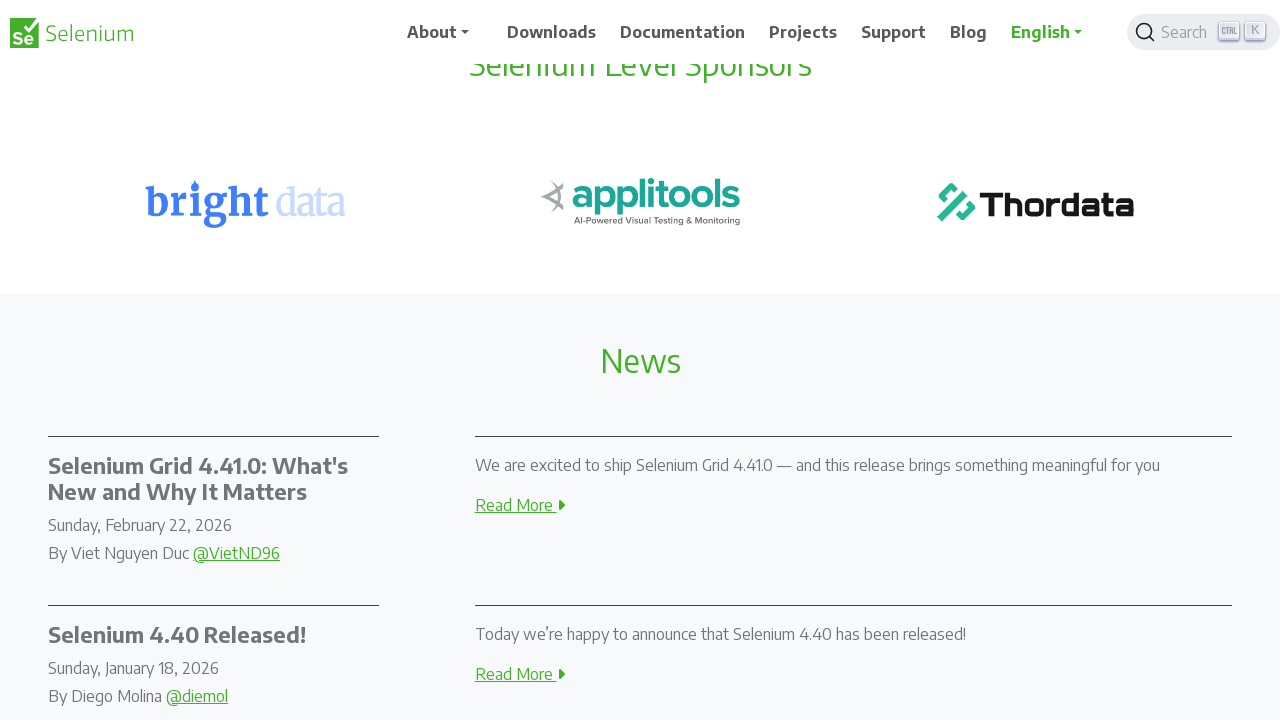

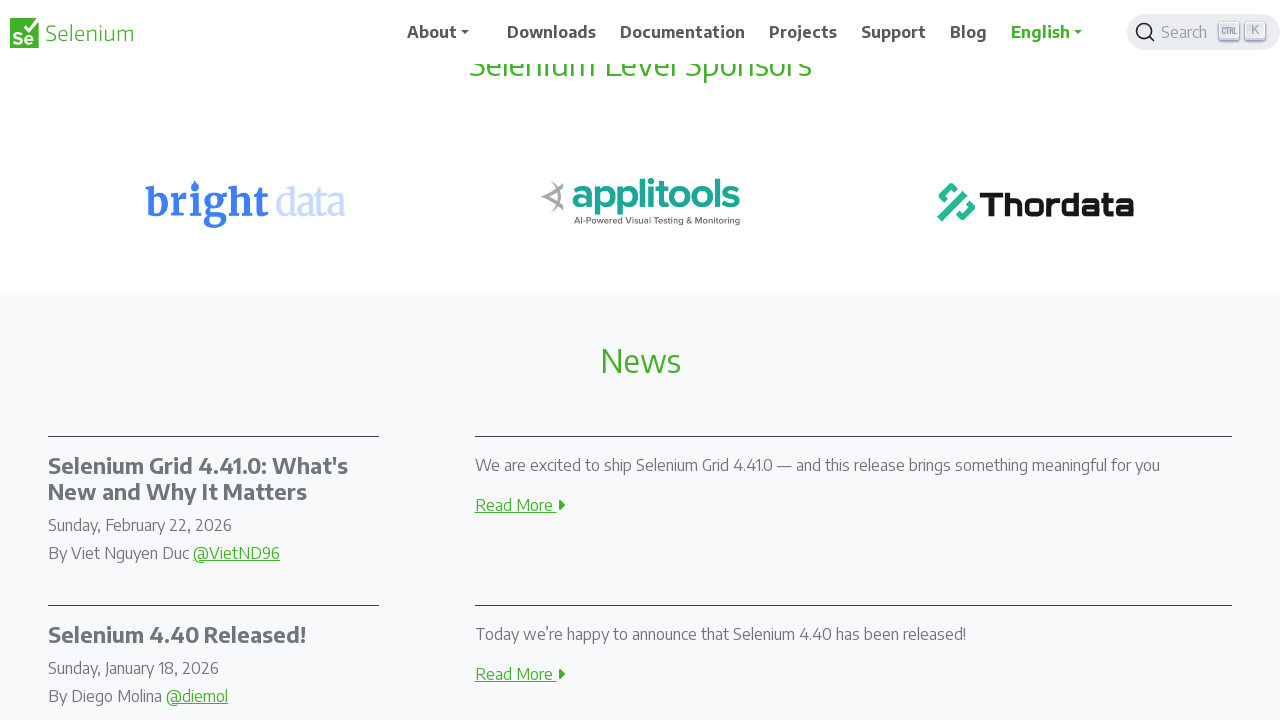